Tests error handling on the number entry page by entering invalid input and verifying the error message

Starting URL: https://kristinek.github.io/site/tasks/enter_a_number

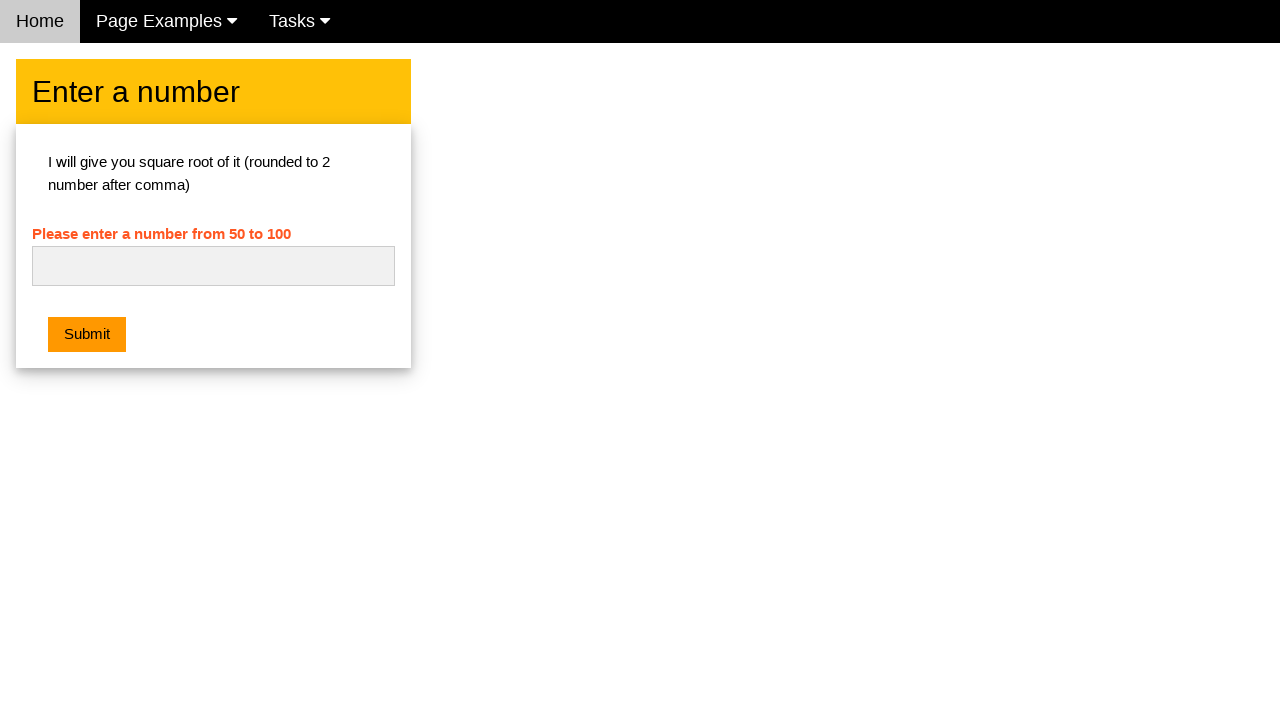

Filled number field with invalid input 'abc' on #numb
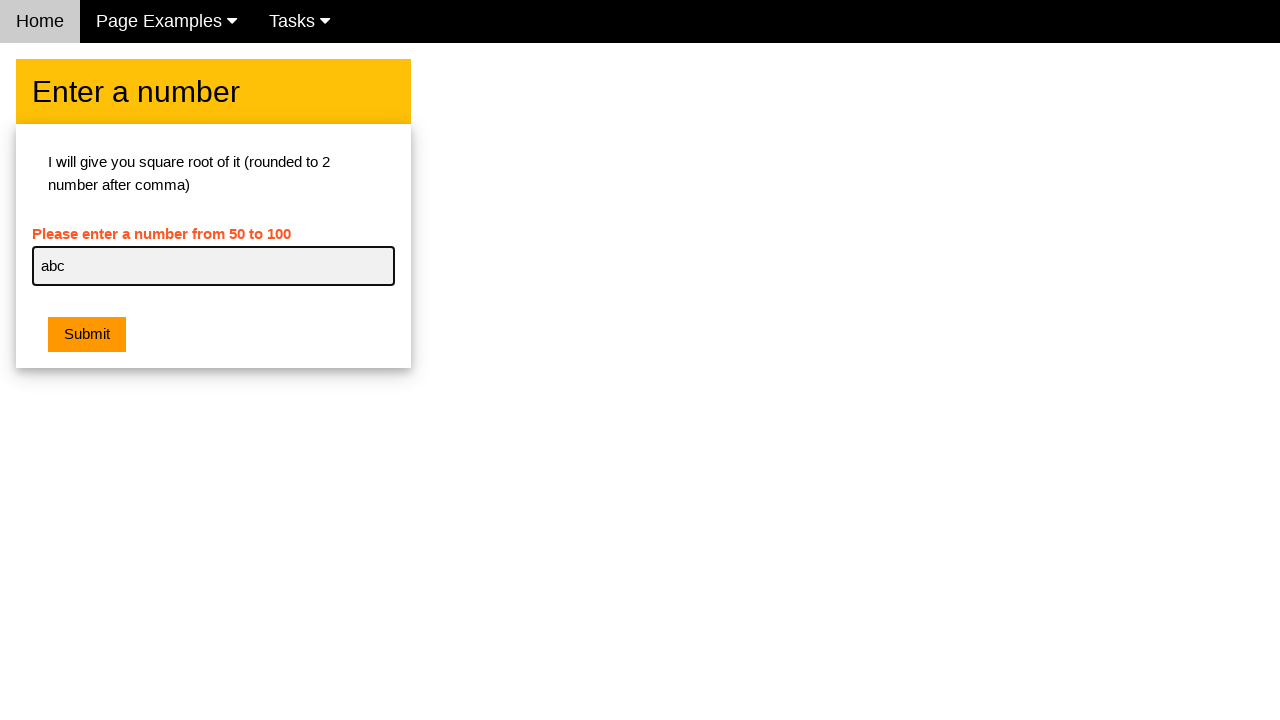

Clicked submit button to trigger validation at (87, 335) on button
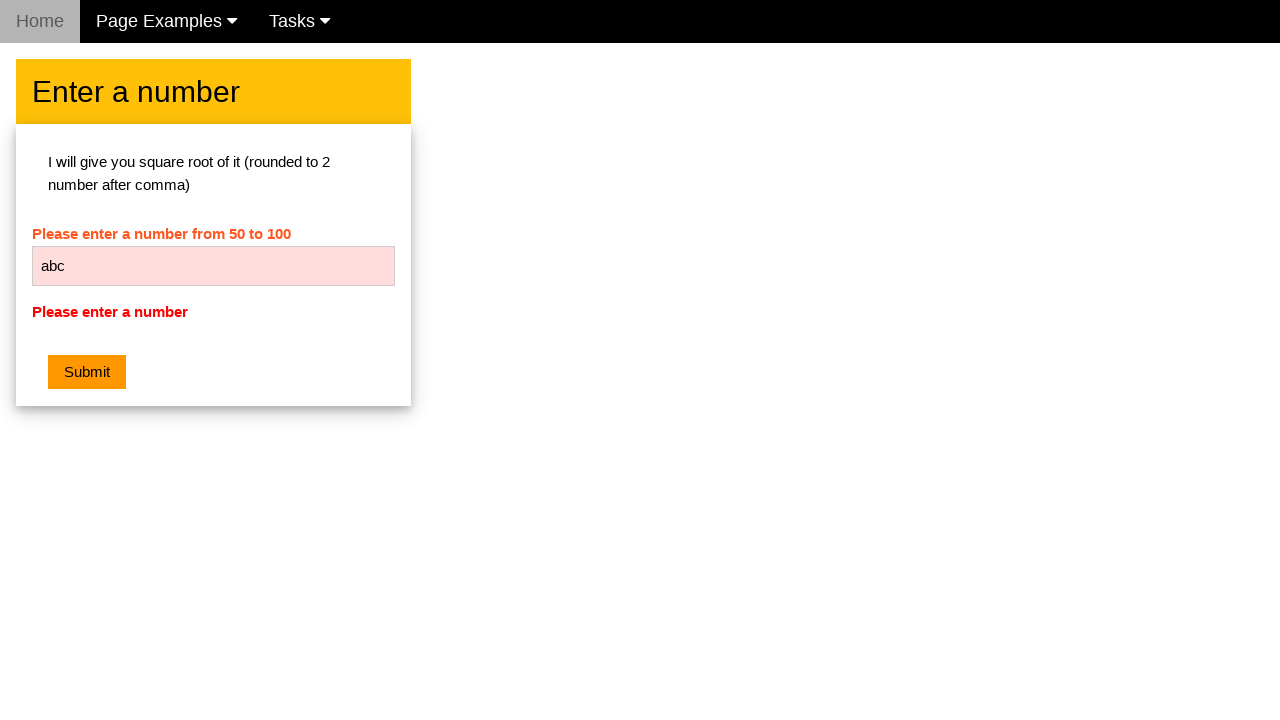

Located error message element
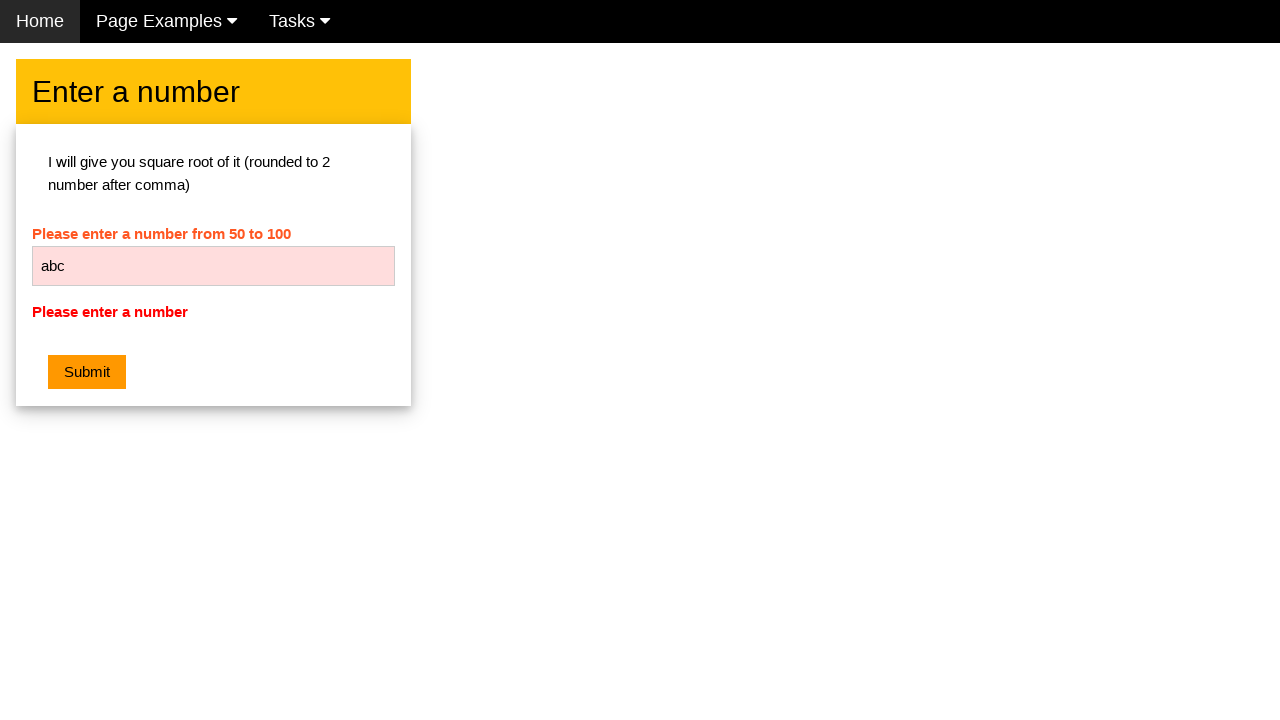

Error message appeared on page
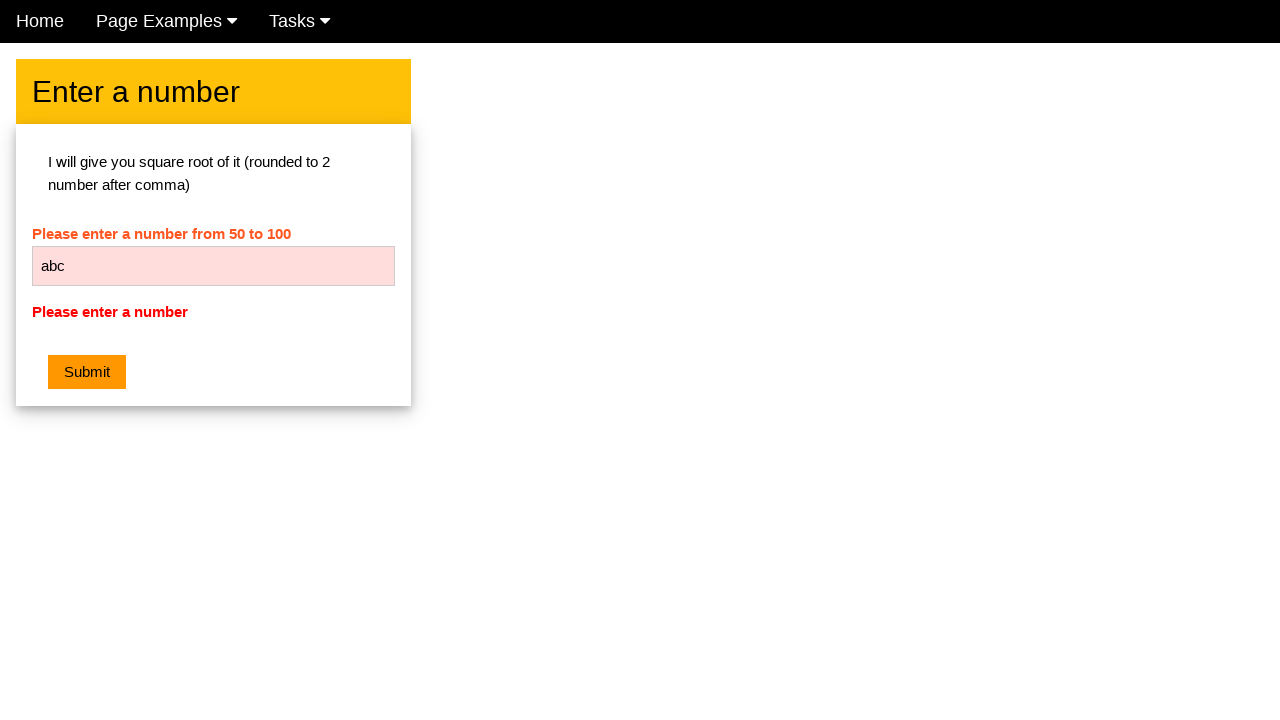

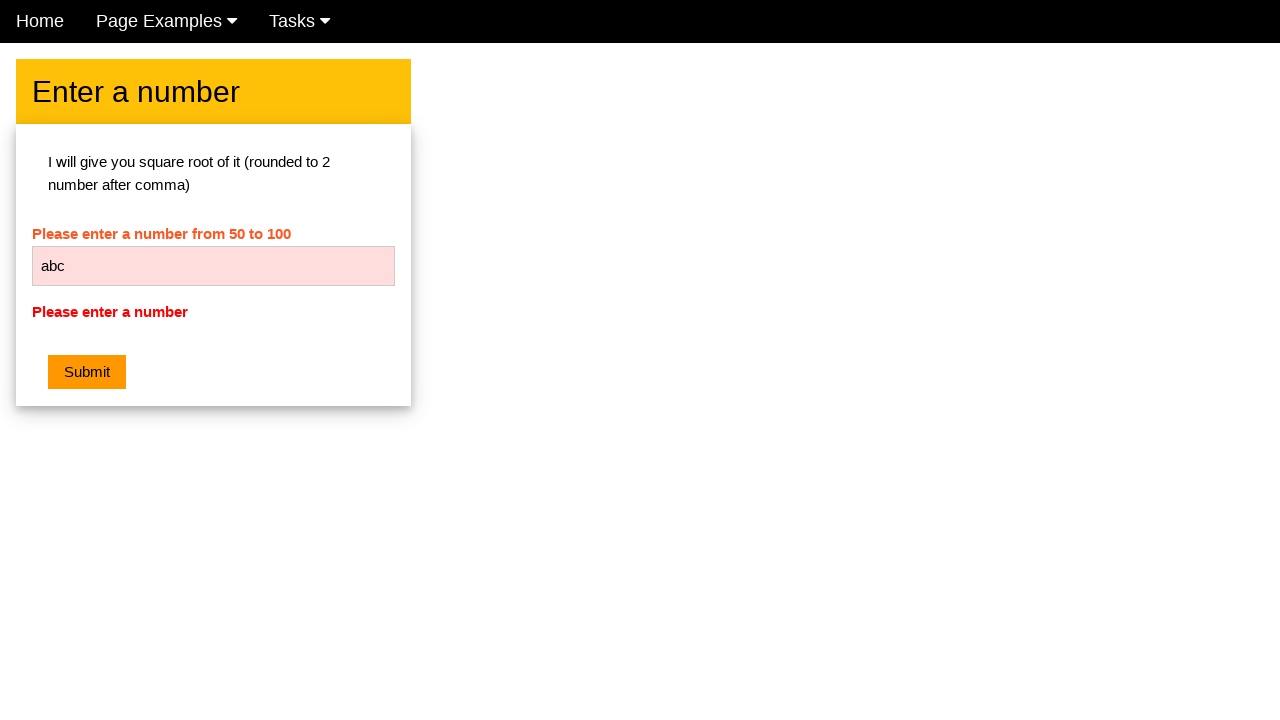